Tests sorting the Due column in ascending order using semantic class-based locators on table2

Starting URL: http://the-internet.herokuapp.com/tables

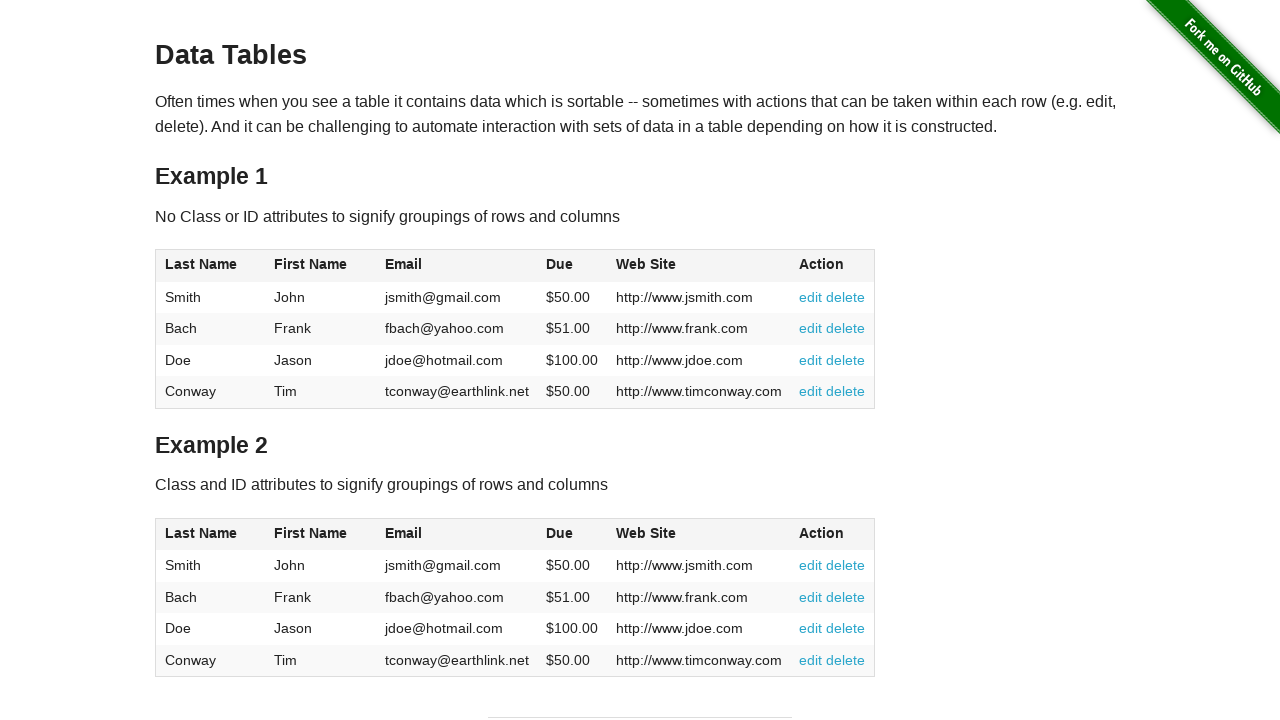

Clicked the Due column header in table2 to sort at (560, 533) on #table2 thead .dues
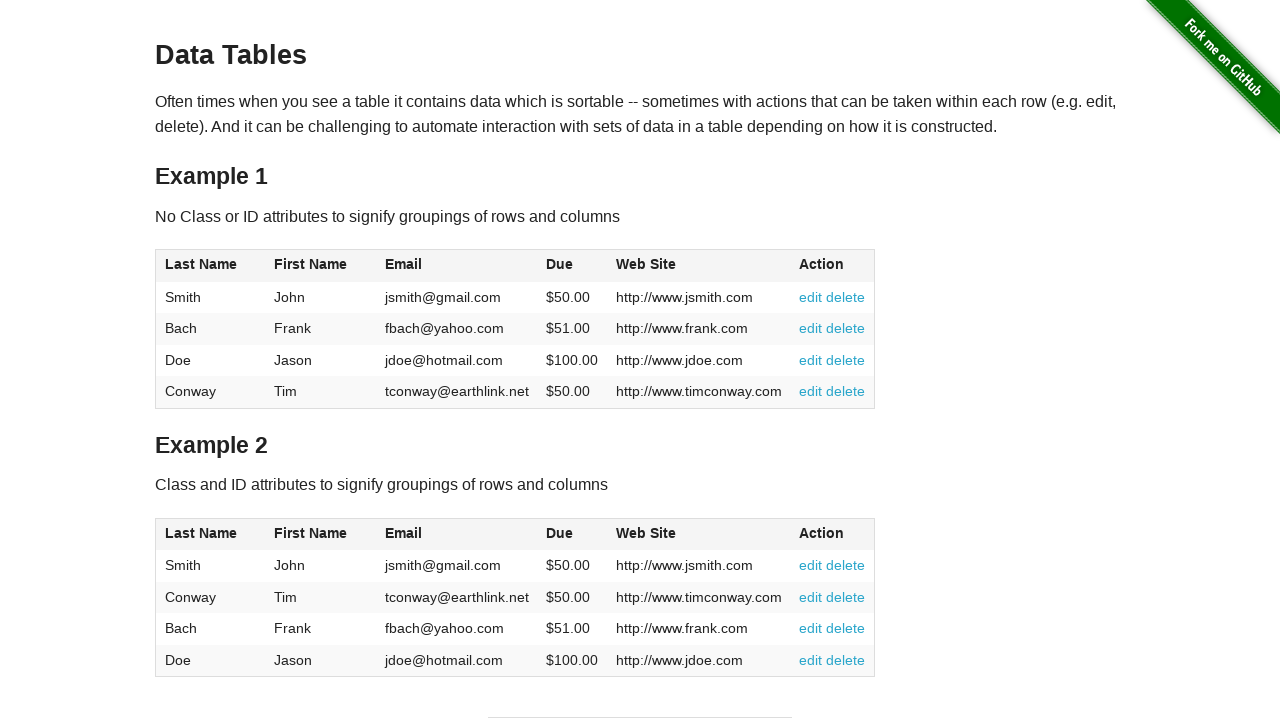

Waited for Due column cells to load in table2 body
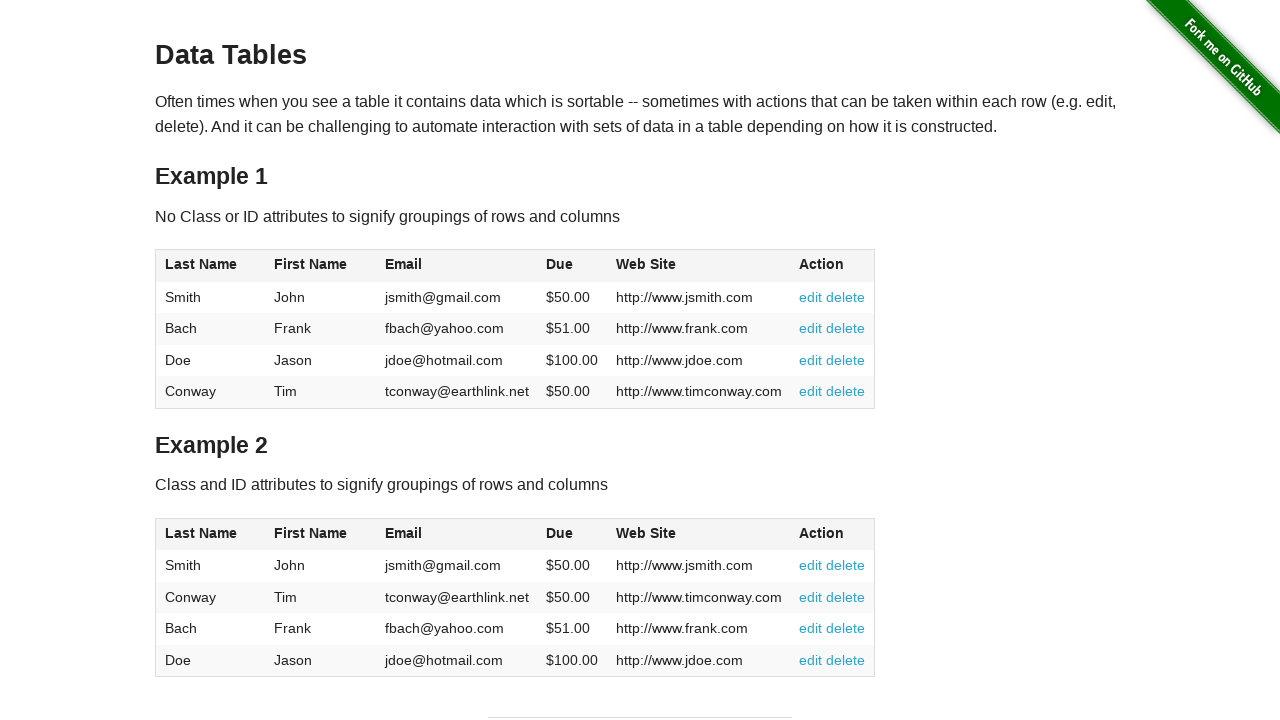

Retrieved all Due column values from table2
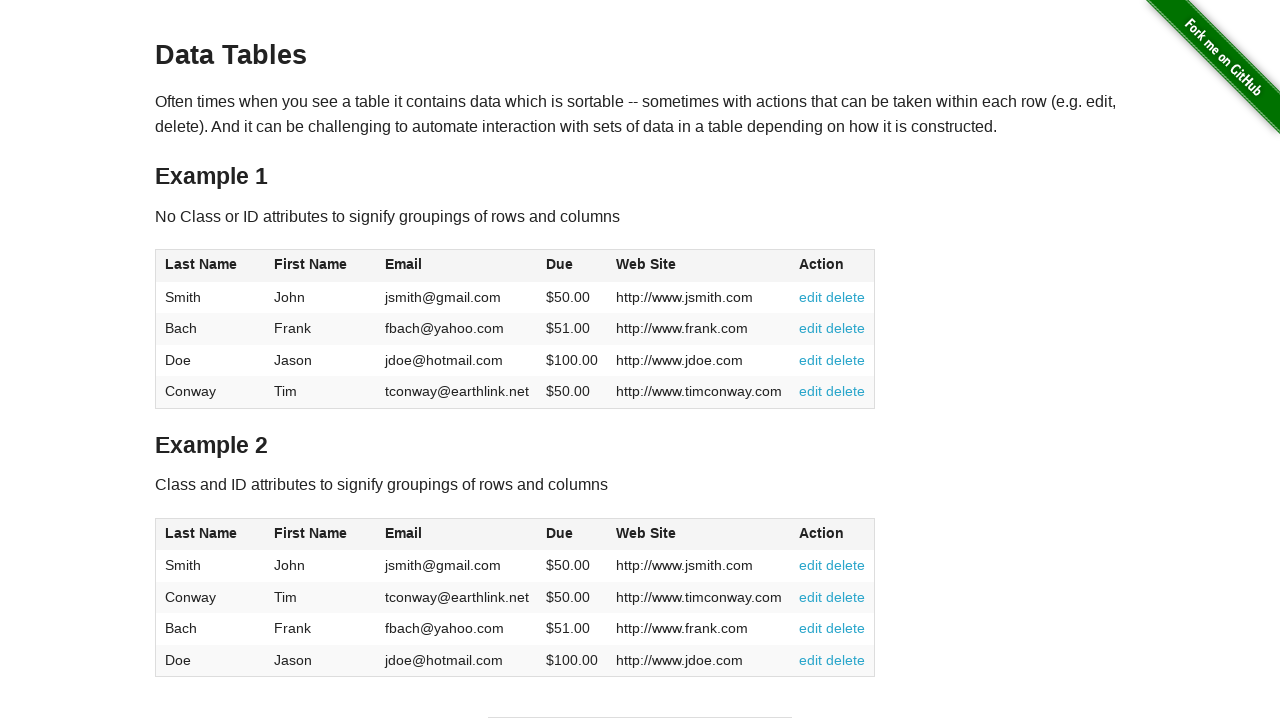

Parsed Due values as floats, removing dollar signs
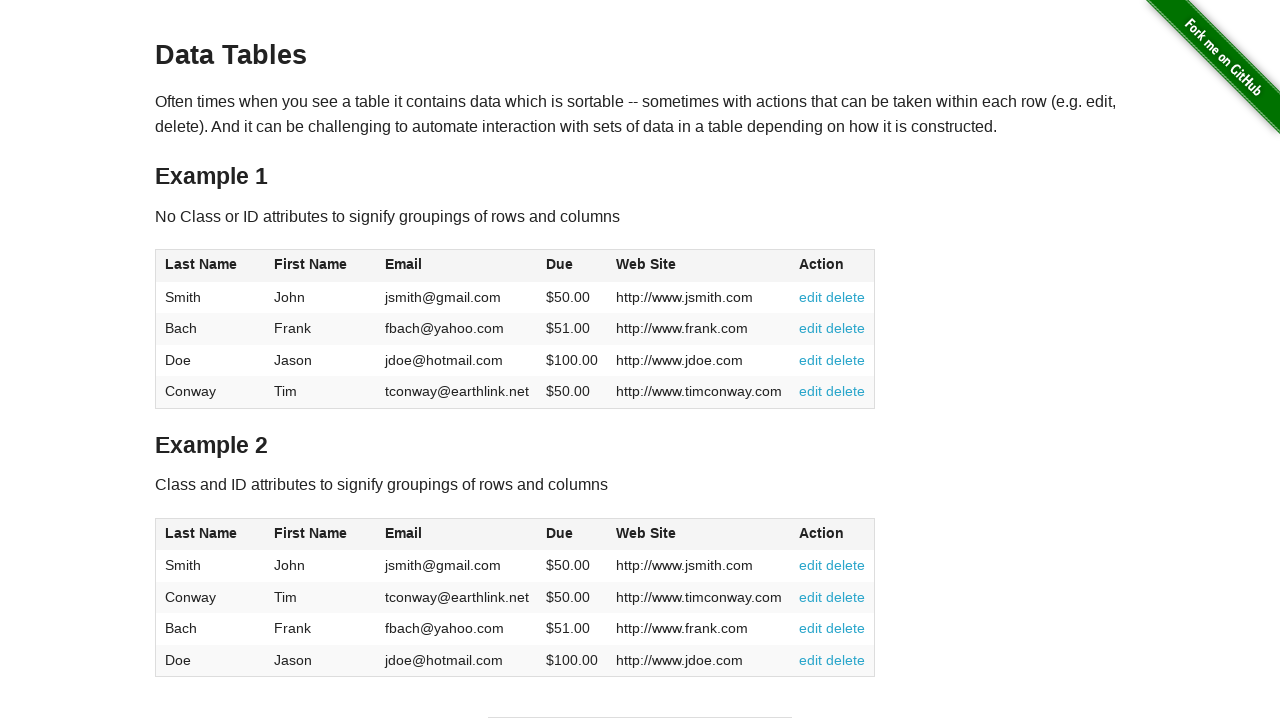

Verified Due column is sorted in ascending order
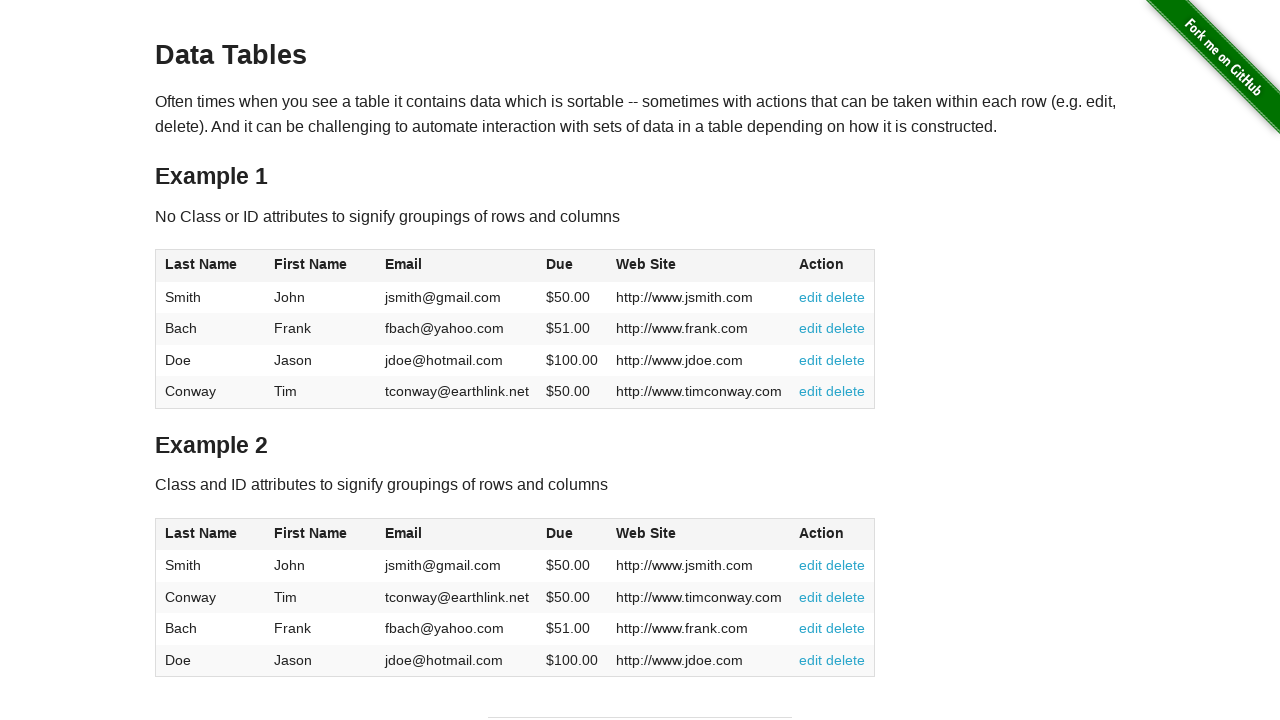

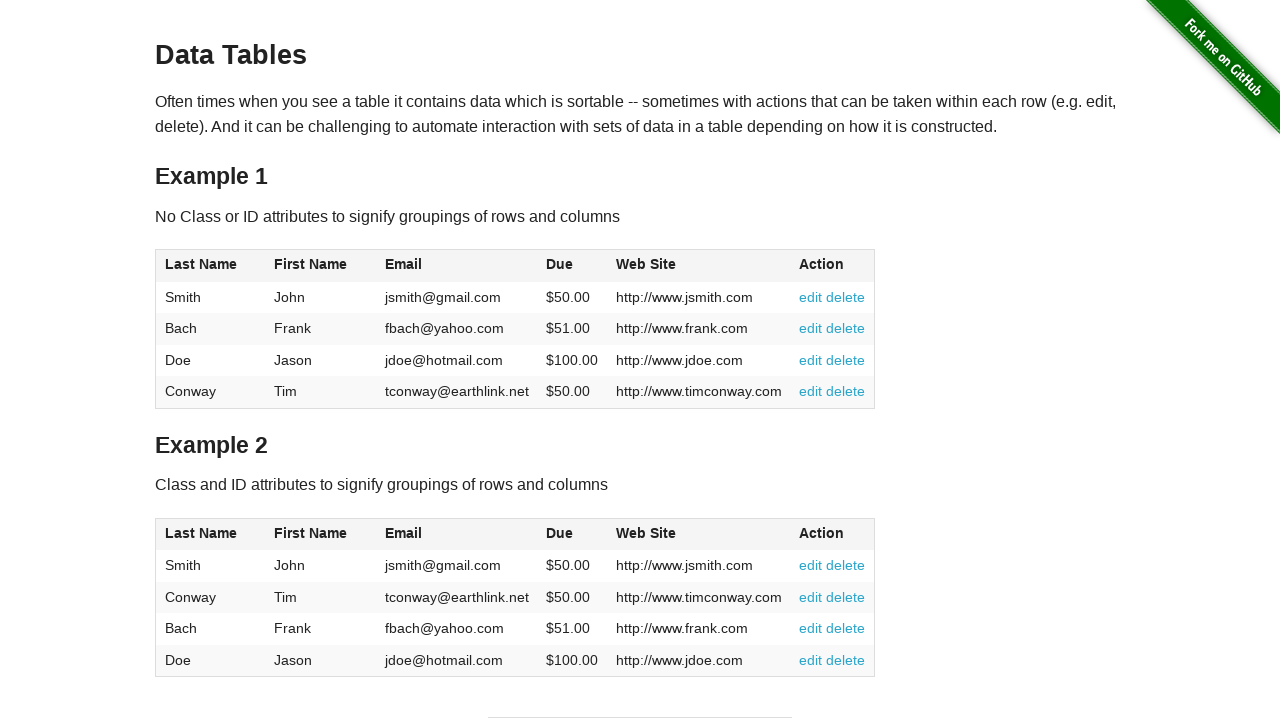